Navigates to a YouTube channel's videos page and clicks on a video thumbnail to open a video

Starting URL: https://www.youtube.com/c/SsethTzeentach/videos

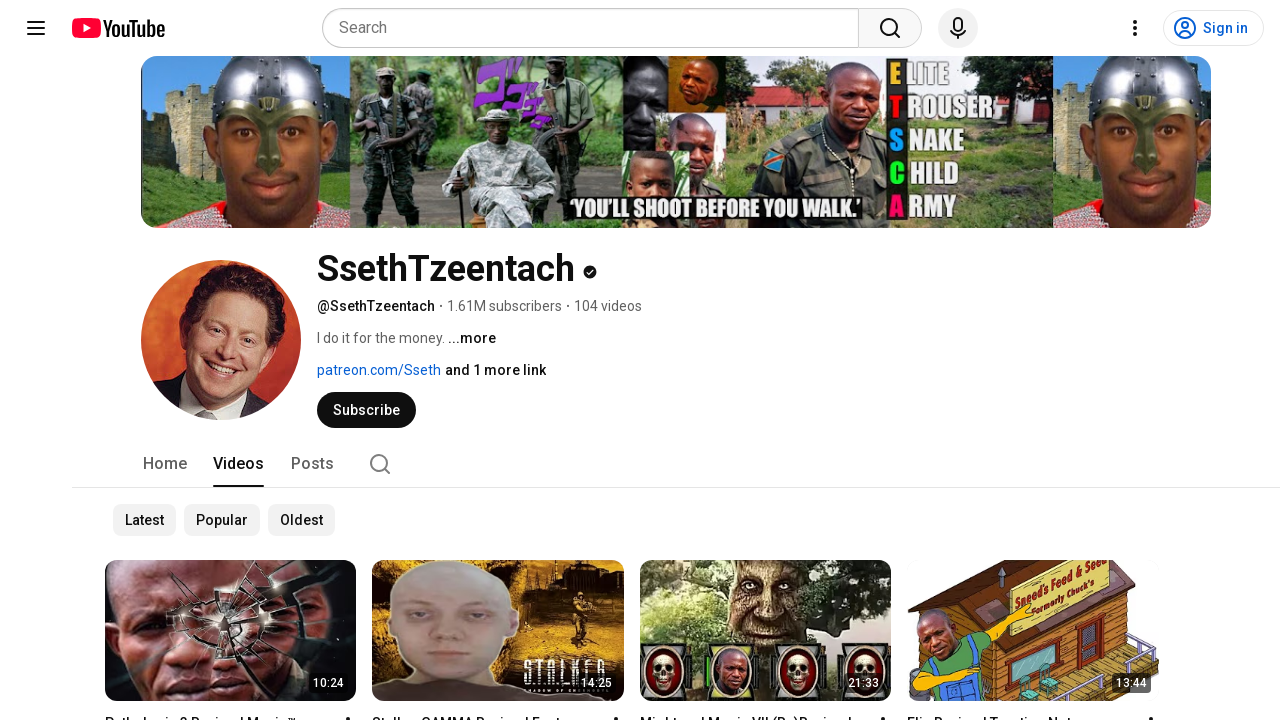

Navigated to YouTube channel videos page
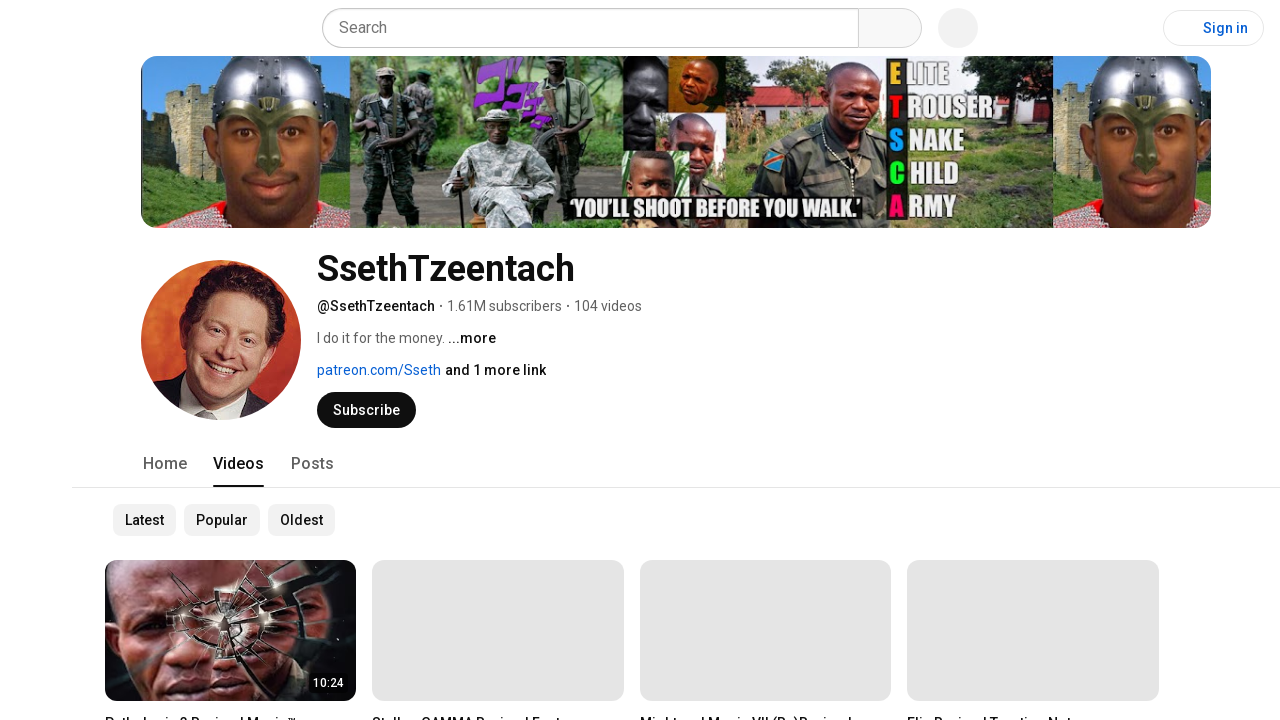

Clicked on first video thumbnail to open video at (231, 631) on xpath=//*[@id="thumbnail"]
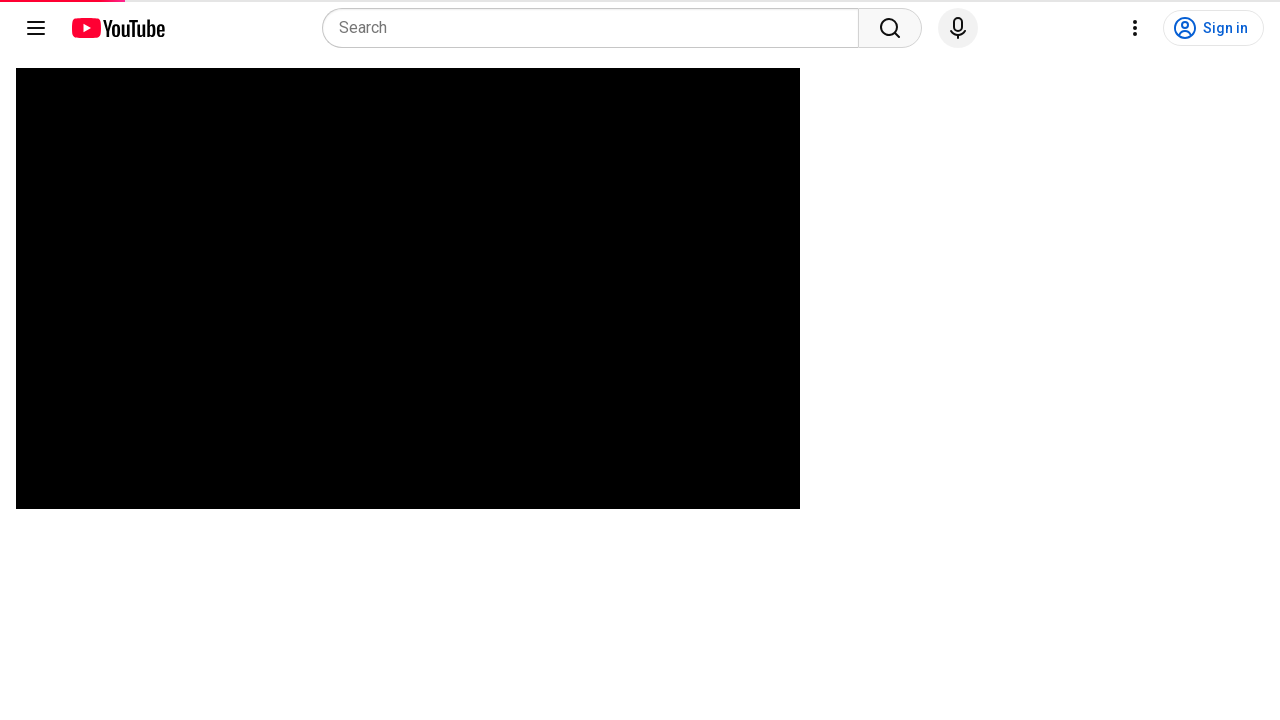

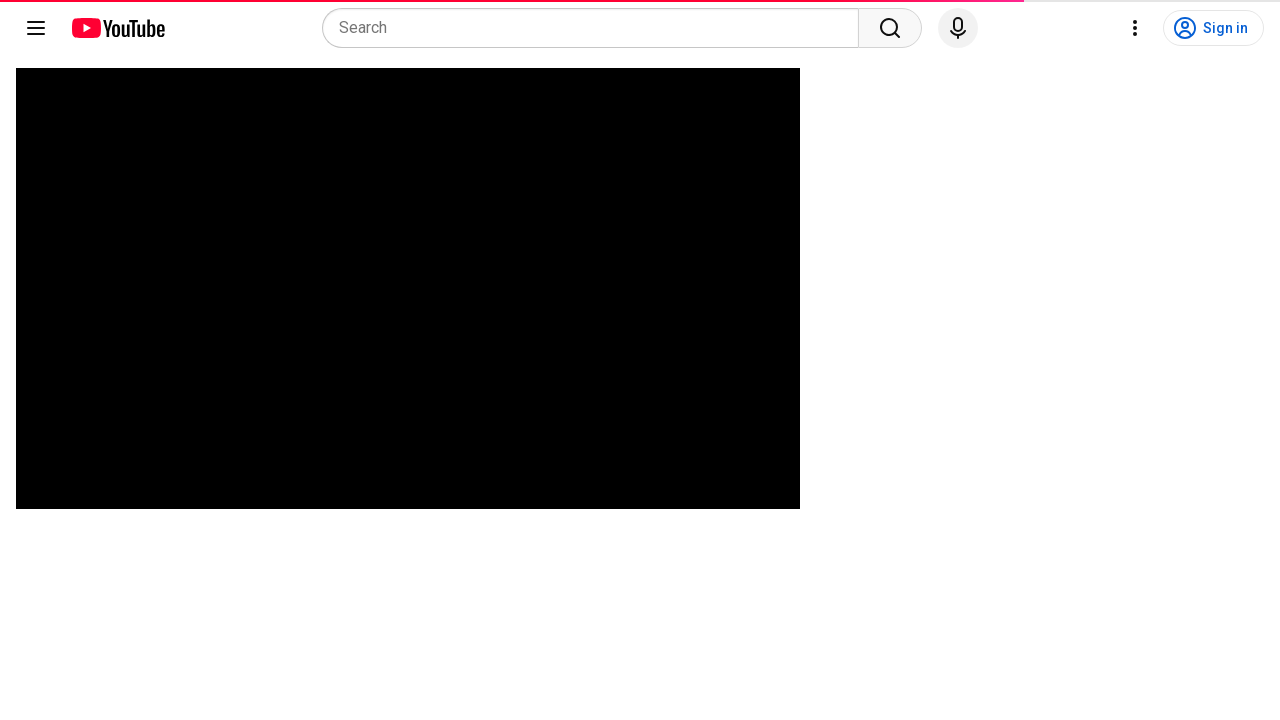